Navigates to the KTM India website and verifies the page loads successfully

Starting URL: https://www.ktmindia.com/

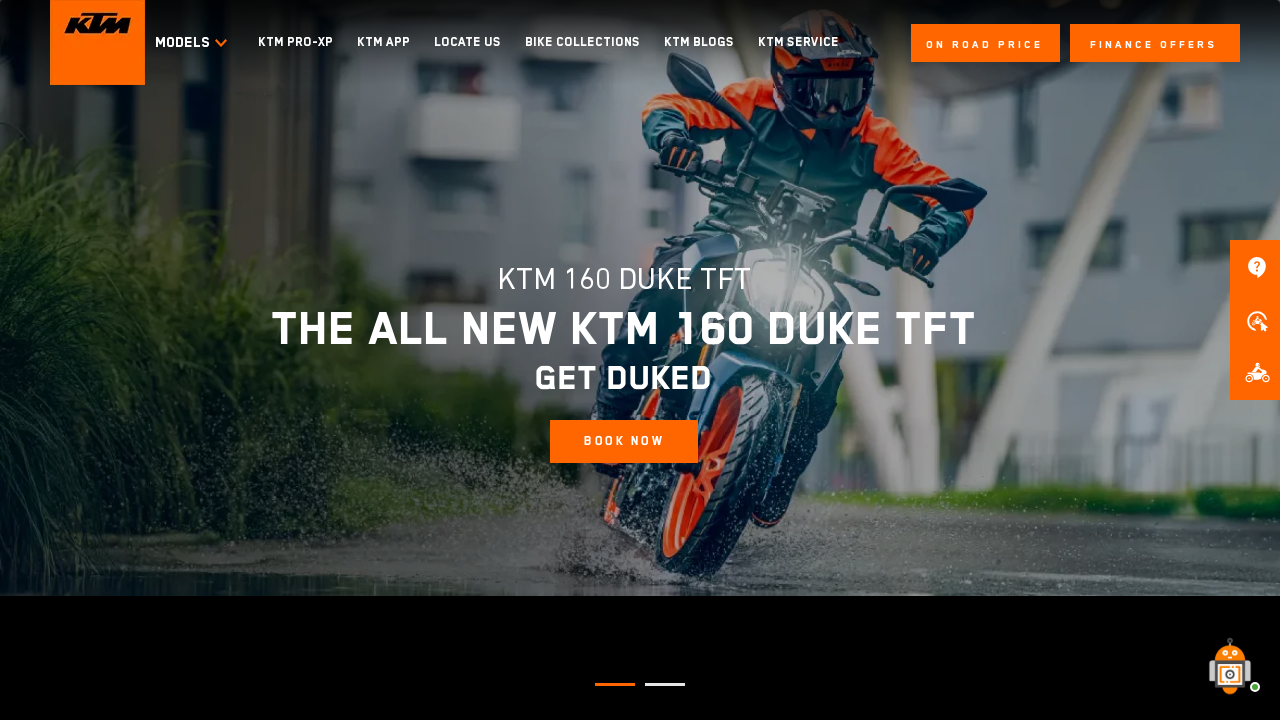

KTM India website loaded successfully - DOM content loaded
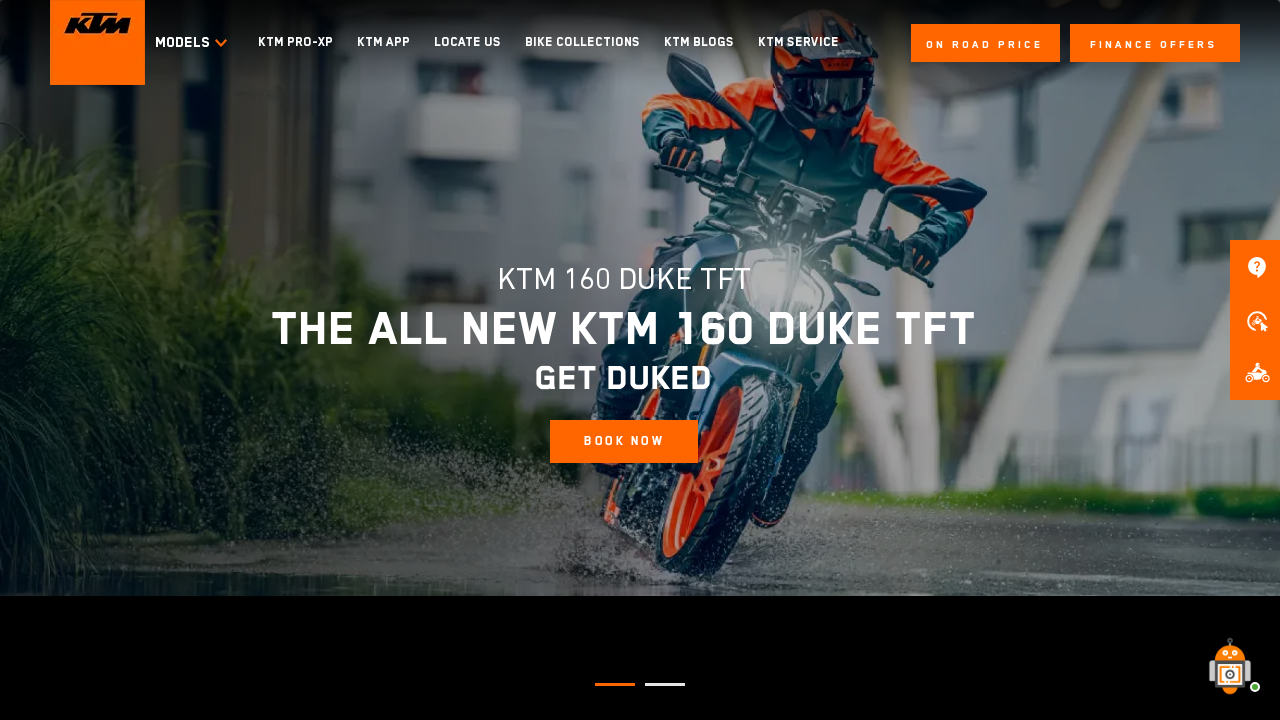

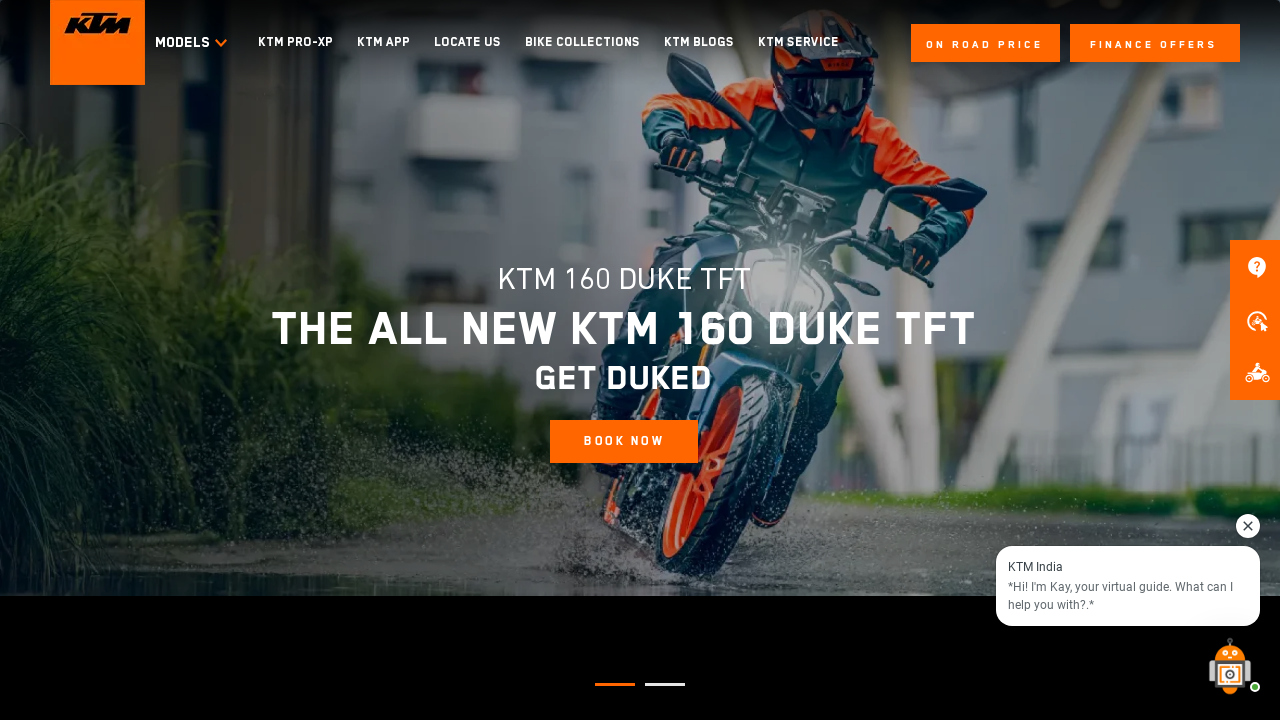